Tests the Ola corporate contact form by navigating to the contact page, filling in the name field, and submitting the form

Starting URL: https://corporate.olacabs.com/

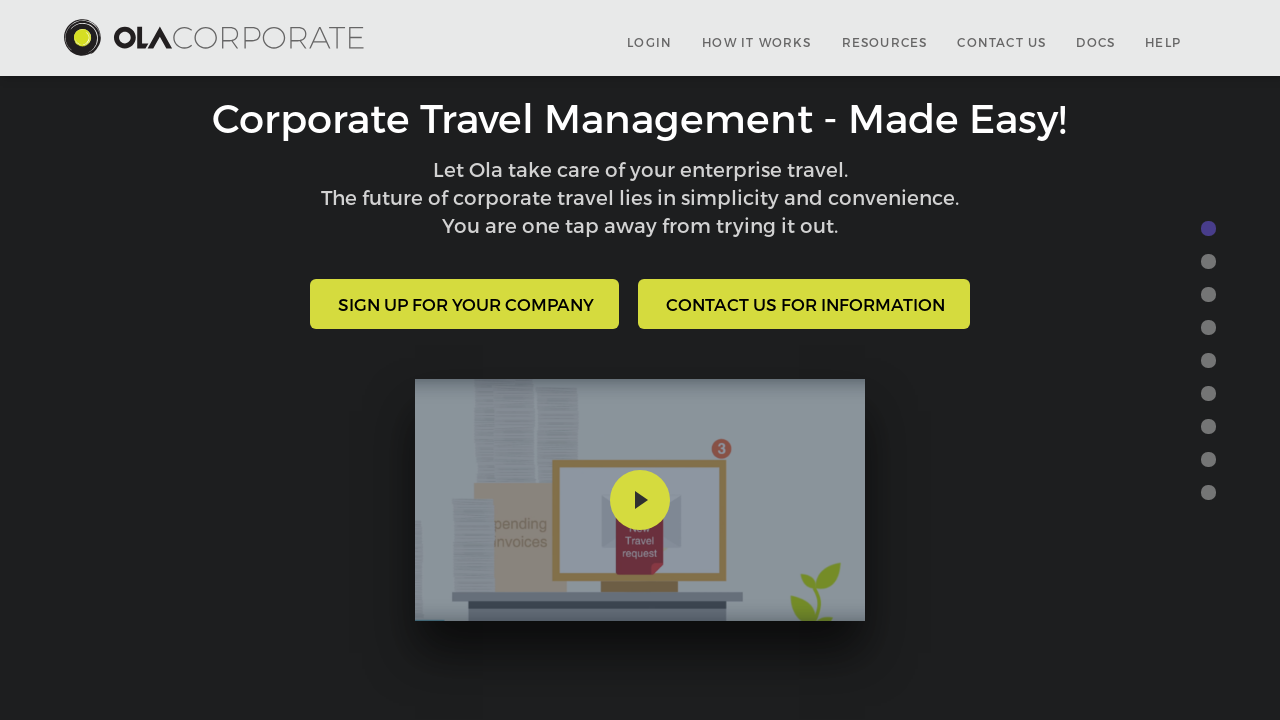

Clicked on the contact link at (1002, 42) on #link-contact
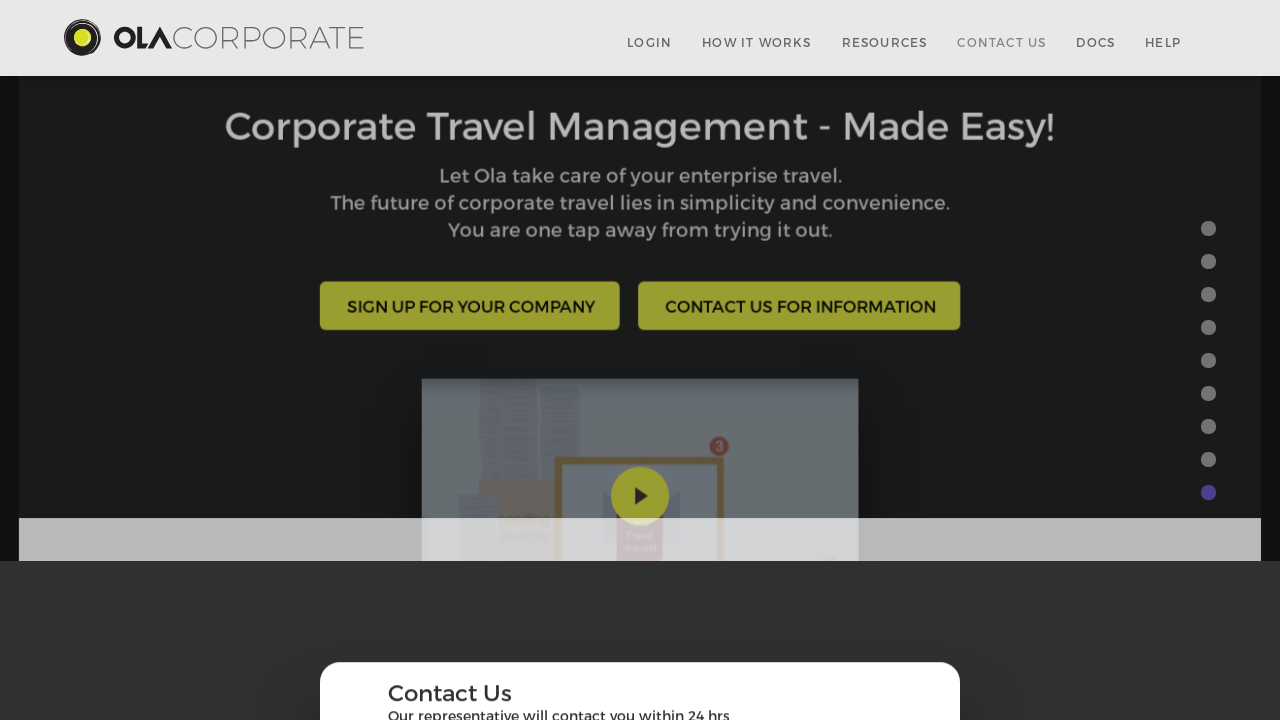

Contact form loaded and name field is visible
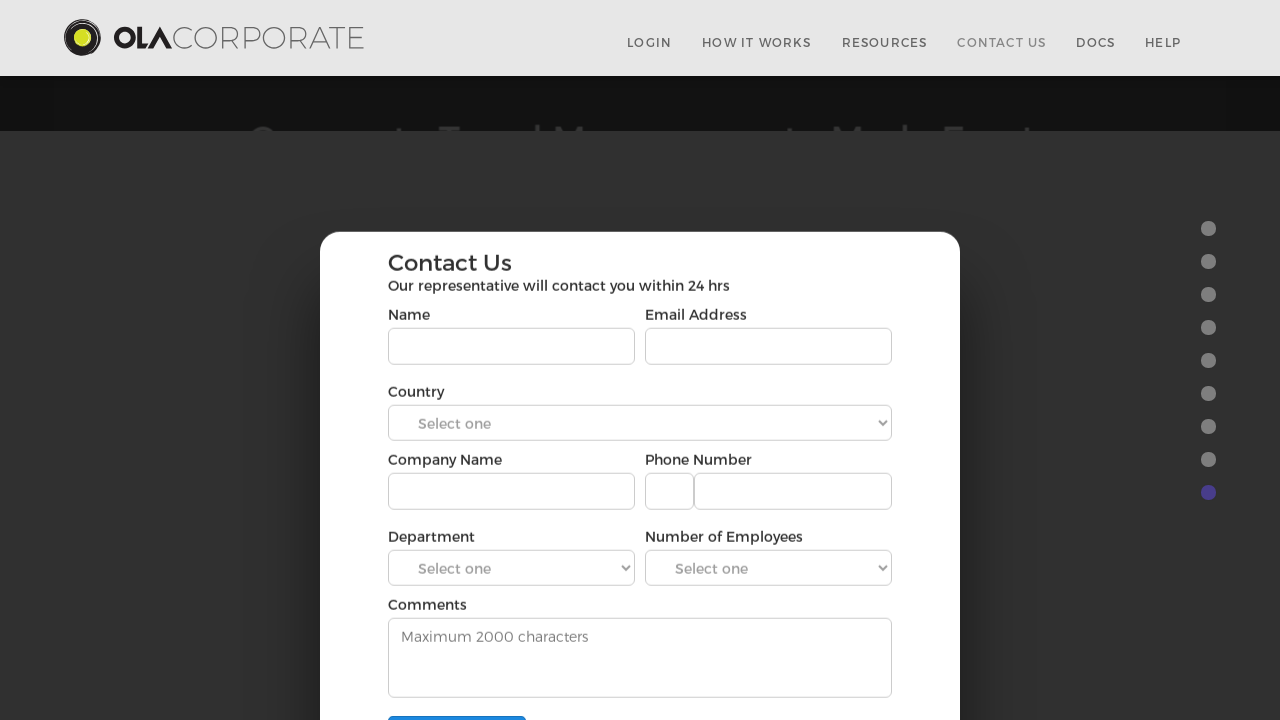

Filled in the name field with 'IBM' on //label[text()='Name']/following-sibling::input
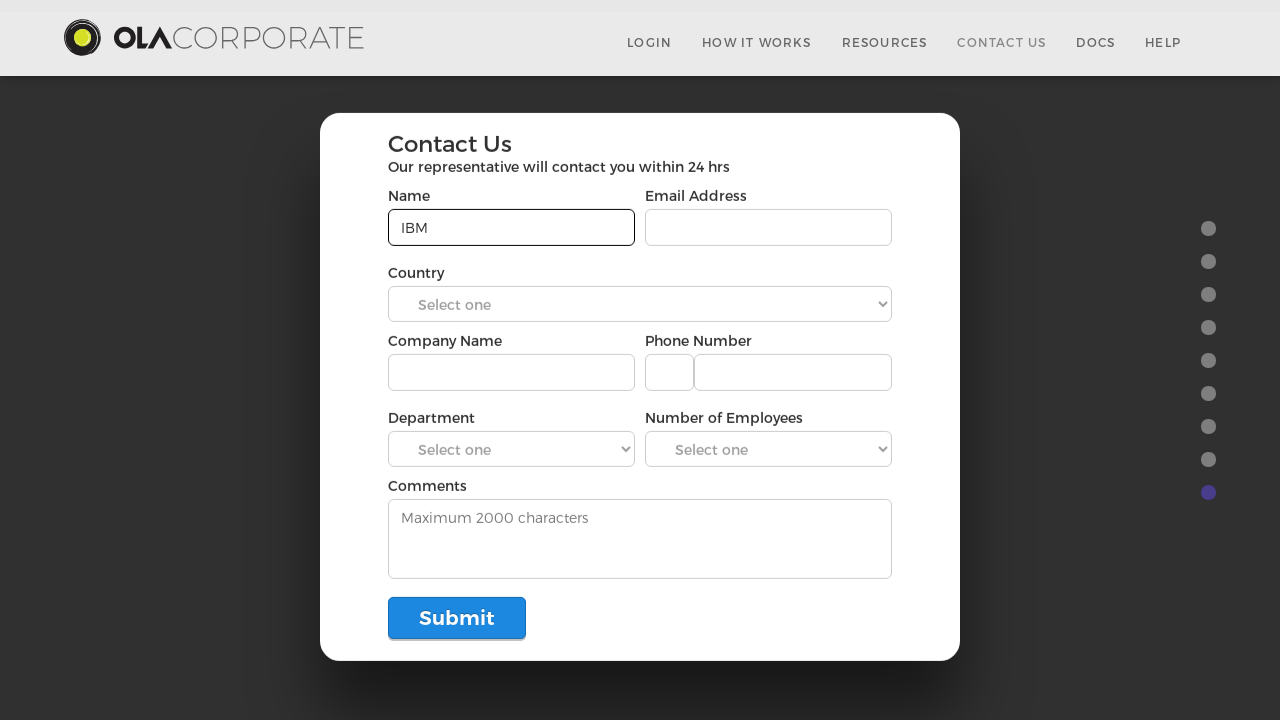

Clicked the Submit button to submit the contact form at (457, 606) on xpath=//input[@value='Submit']
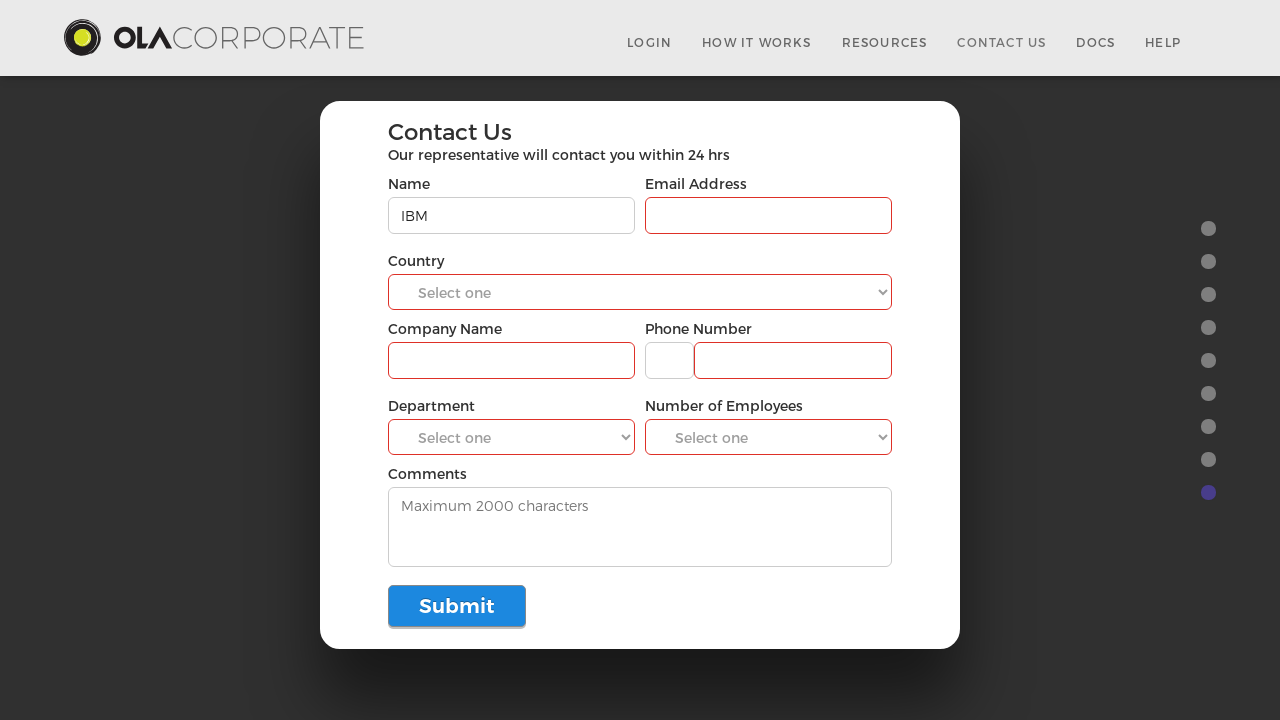

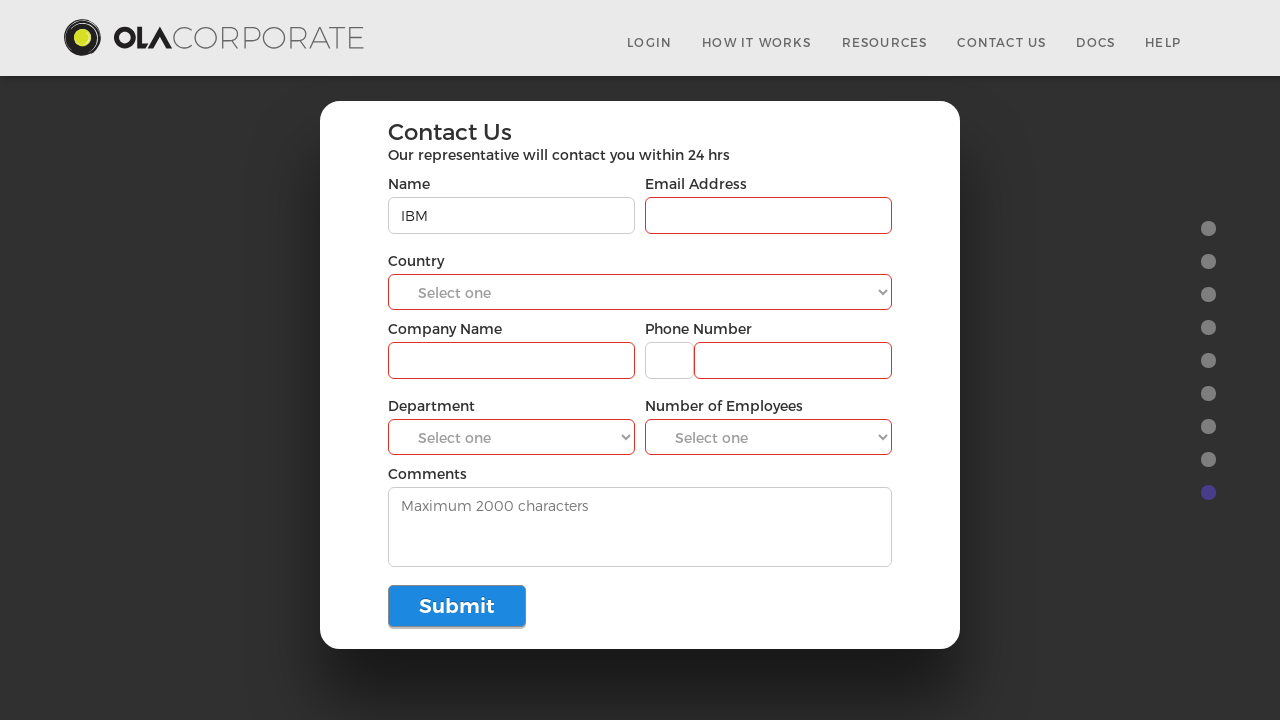